Tests drag and drop functionality by dragging an element and dropping it onto a target droppable area within an iframe

Starting URL: https://jqueryui.com/droppable/

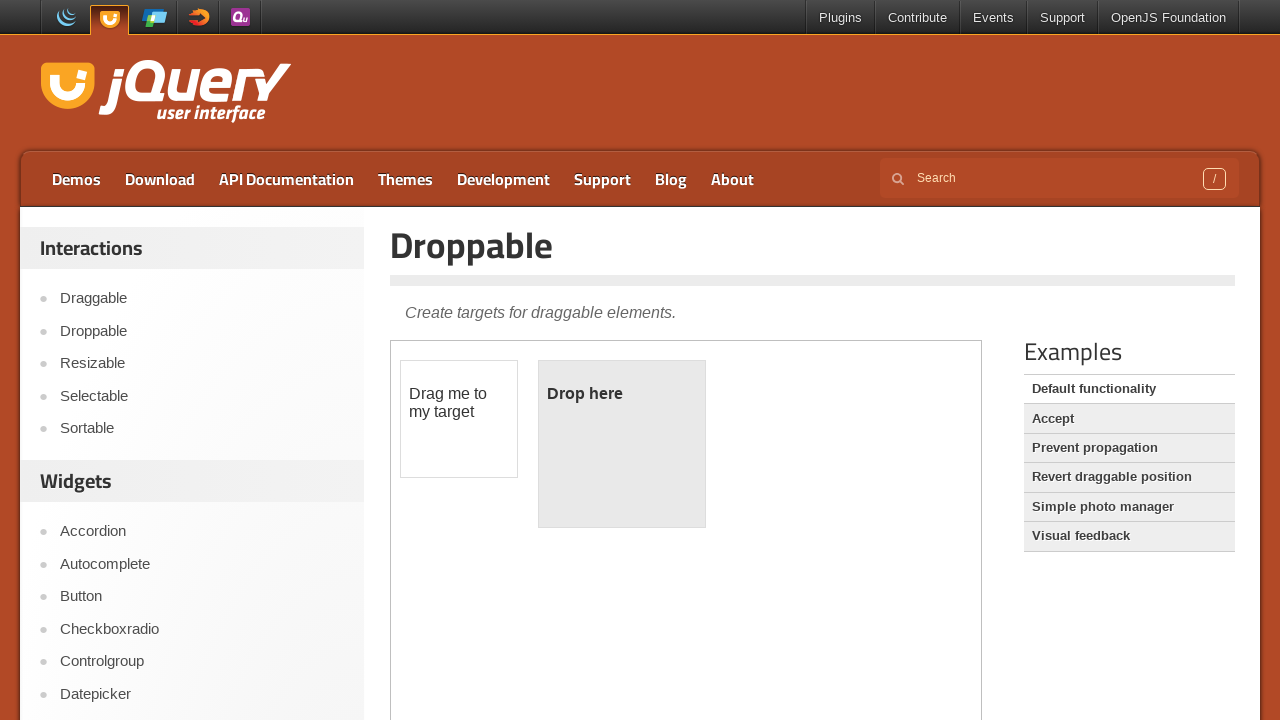

Located the iframe containing the drag and drop demo
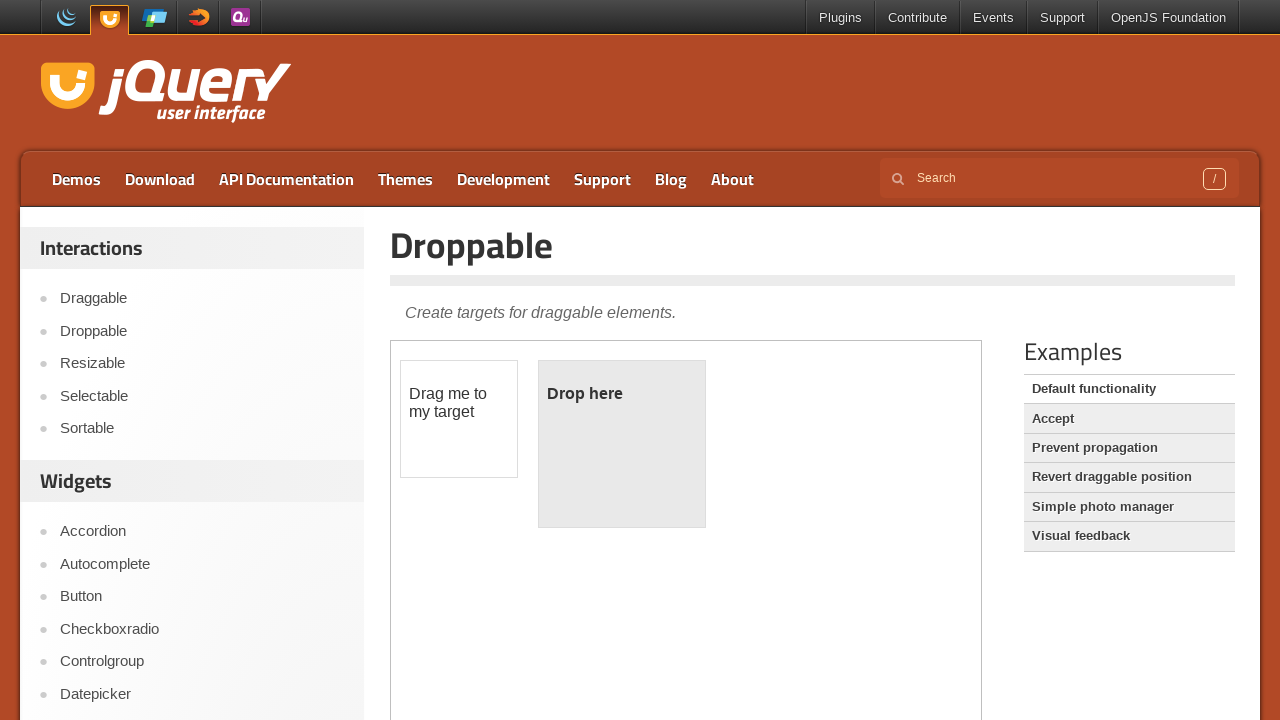

Located the draggable element with id 'draggable'
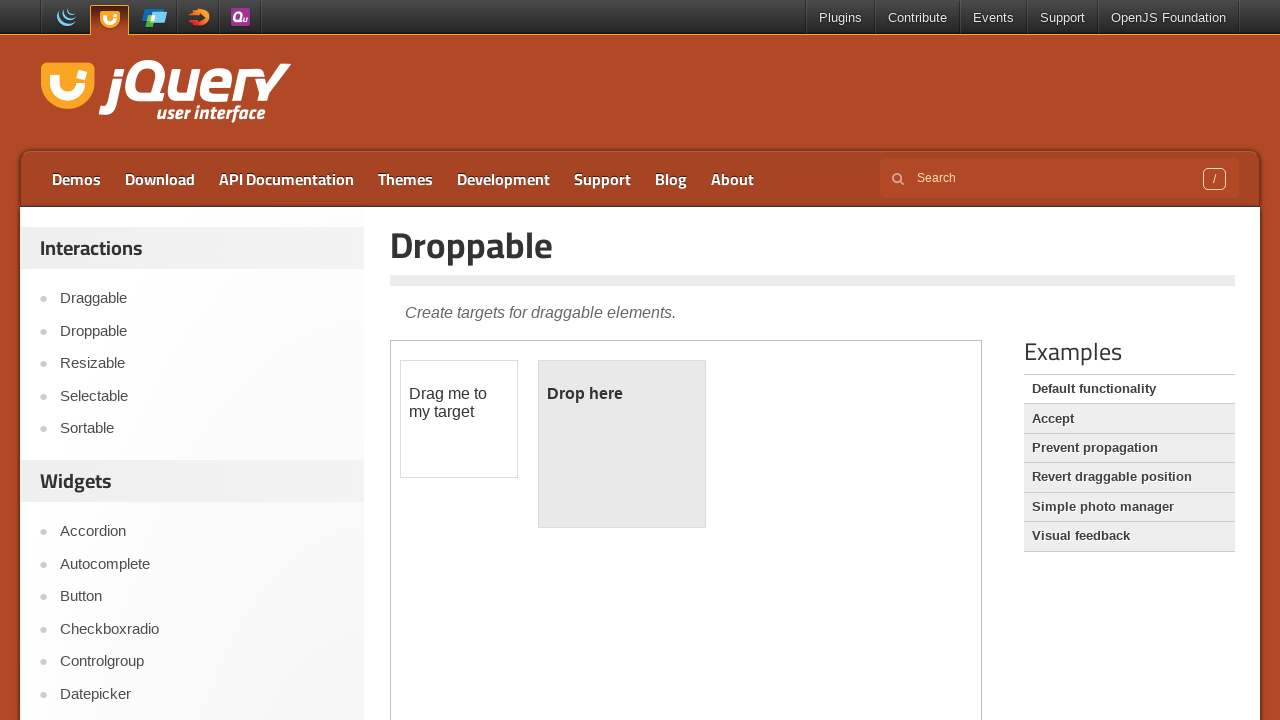

Located the droppable target element with id 'droppable'
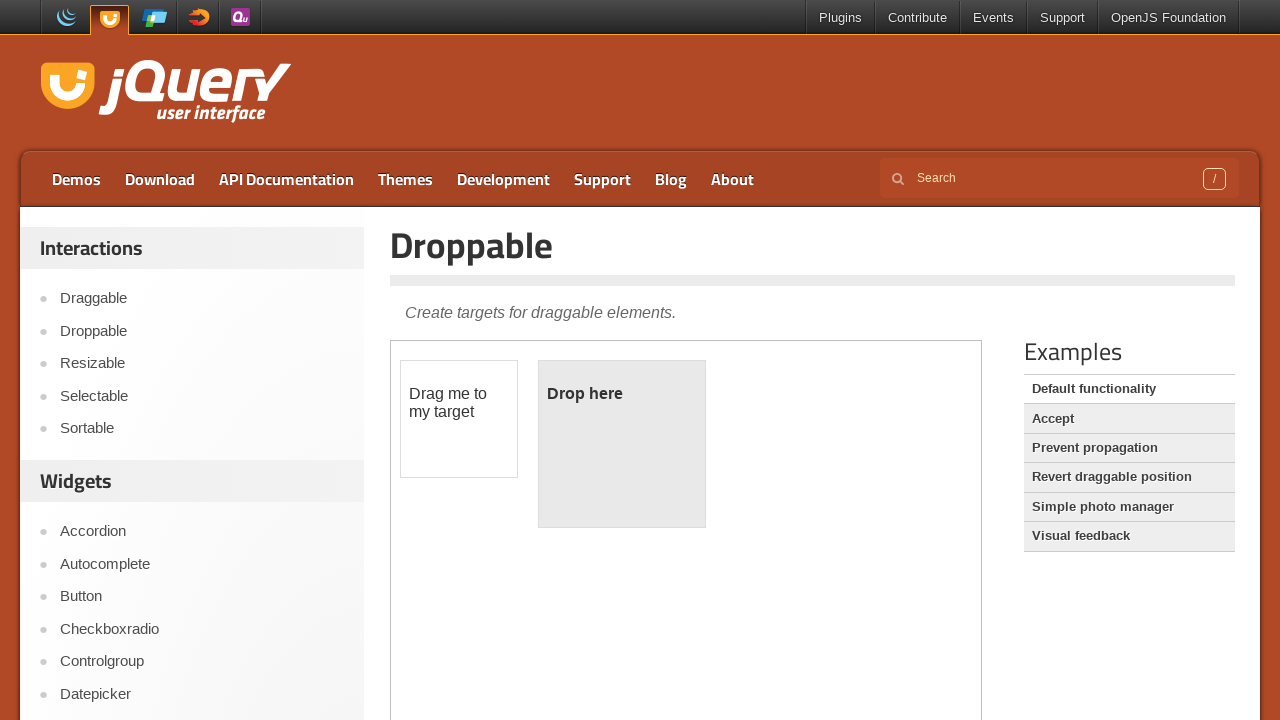

Successfully dragged the draggable element and dropped it onto the droppable target at (622, 444)
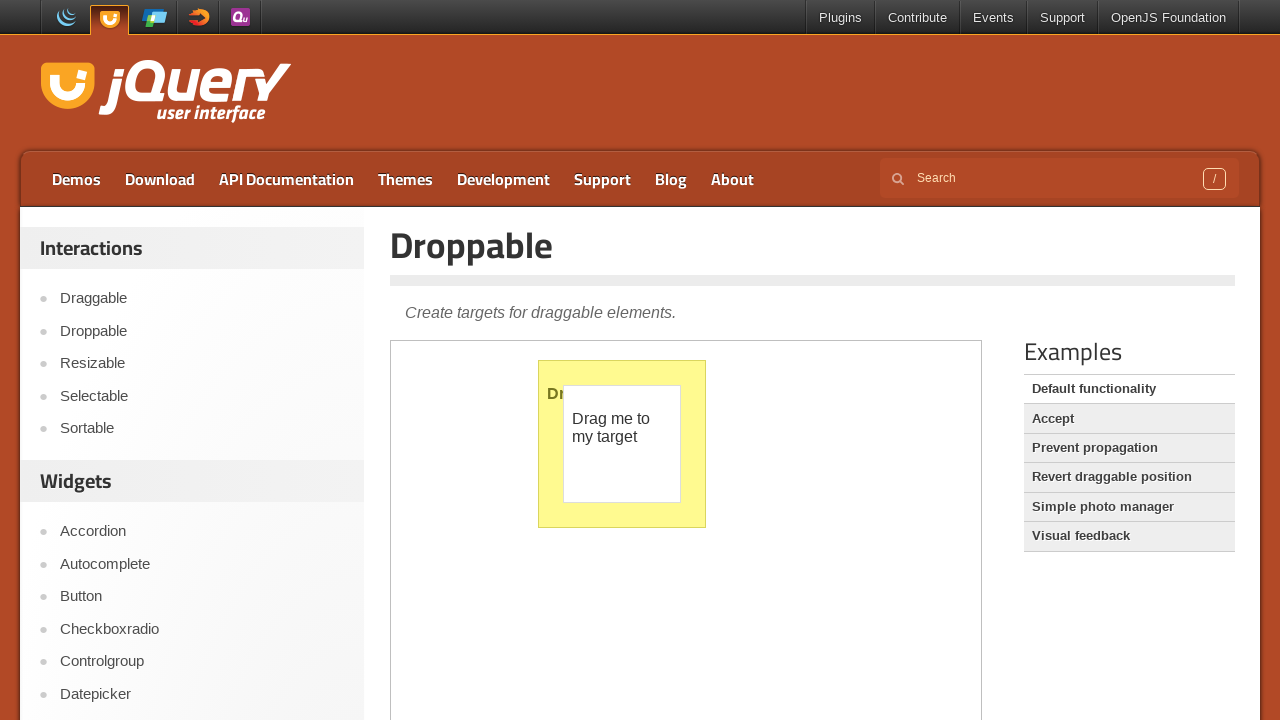

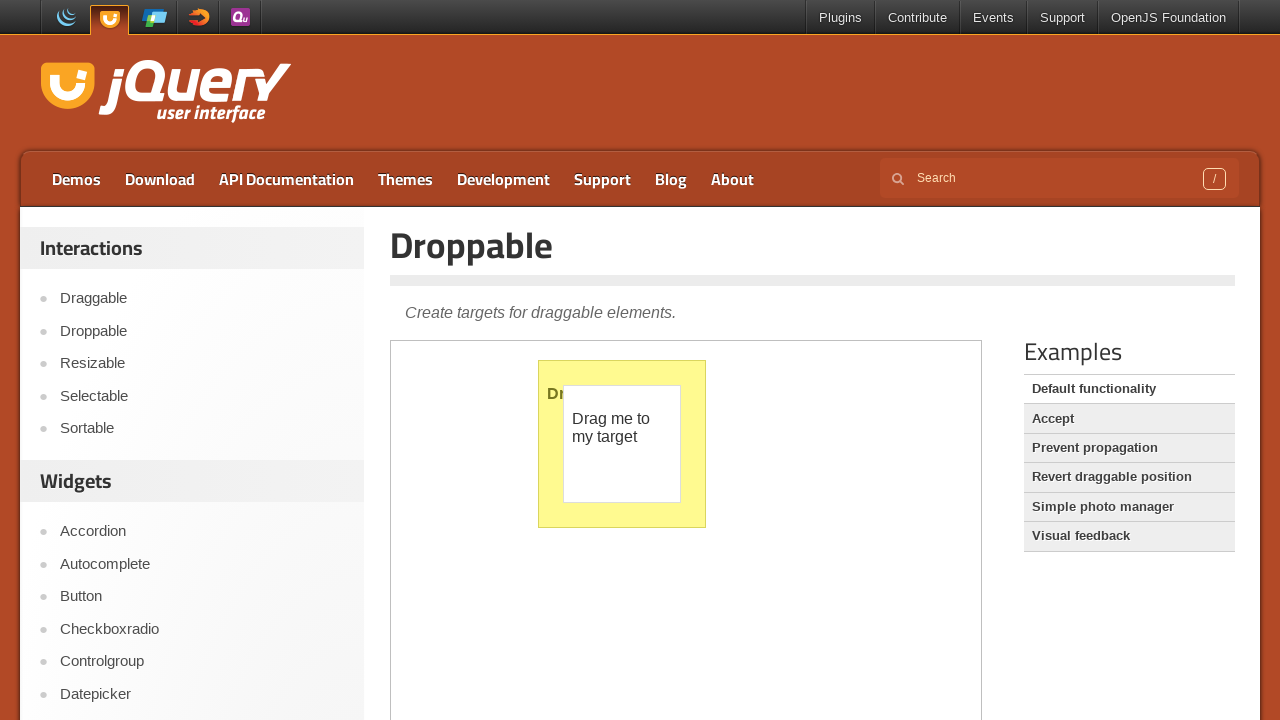